Navigates to neowin.net with ad-blocking route interception enabled to block requests to known advertising domains.

Starting URL: http://neowin.net

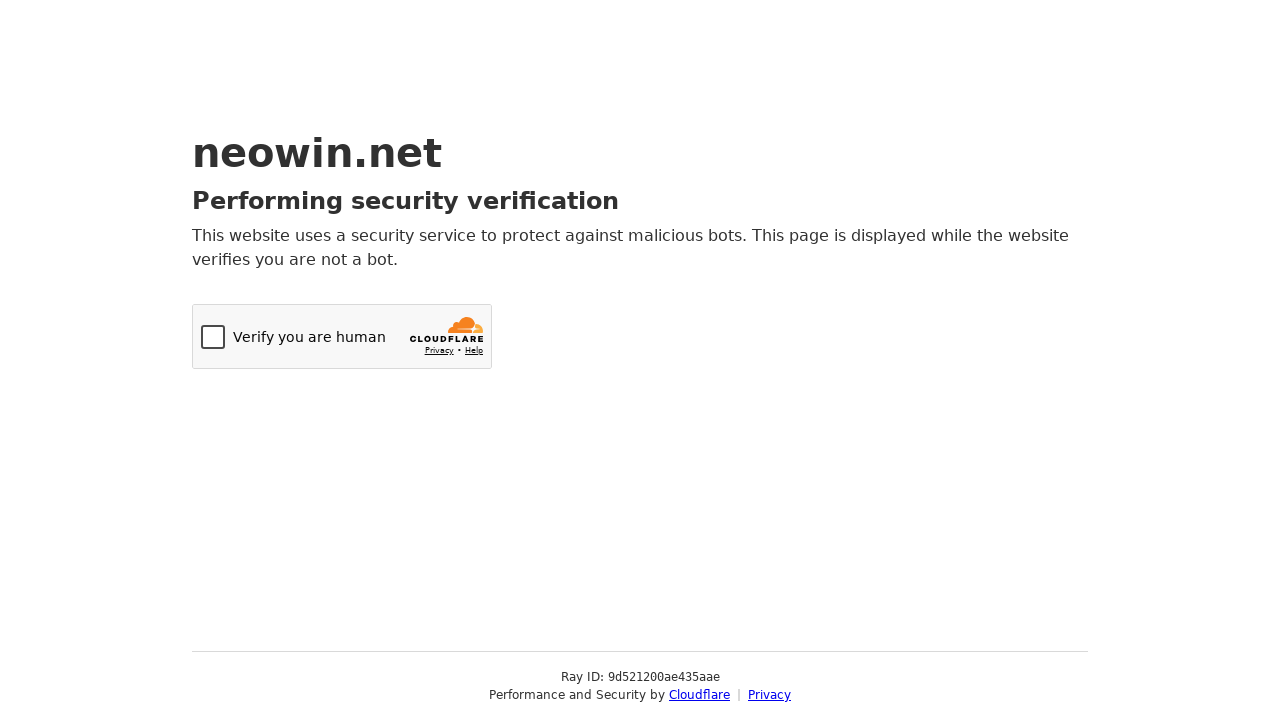

Set up route interception to block ad requests from known advertising domains
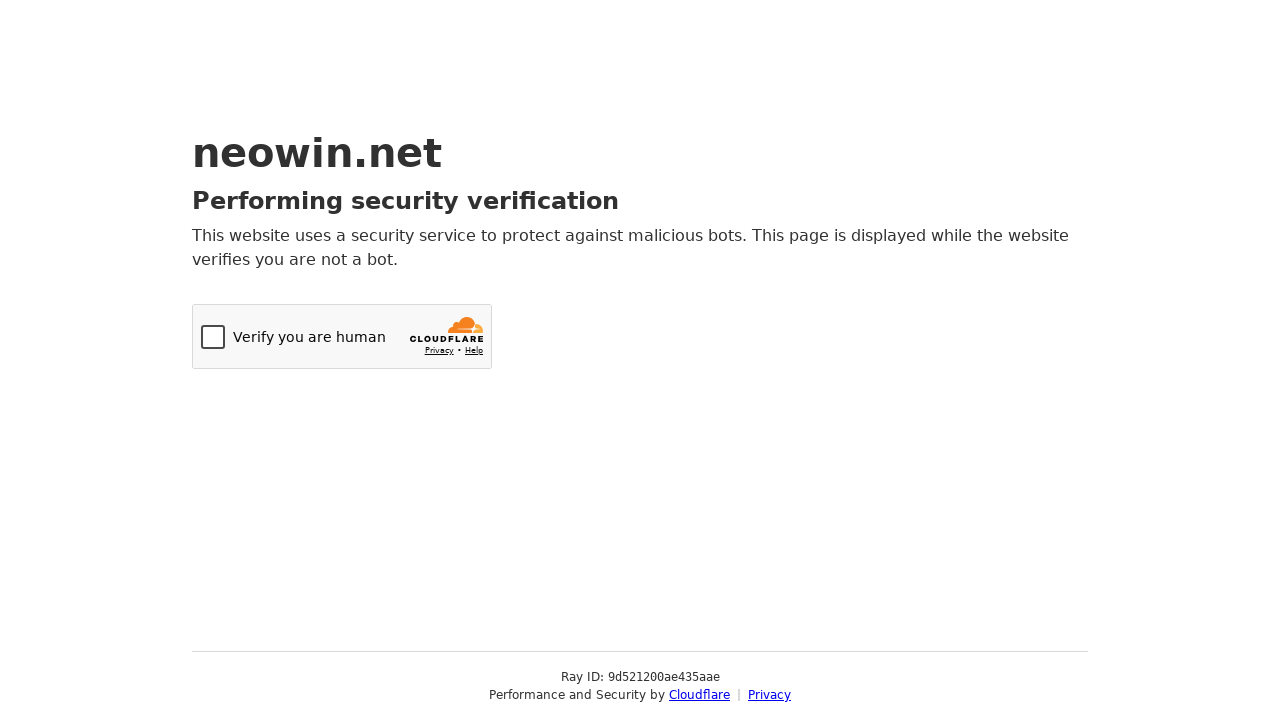

Navigated to http://neowin.net
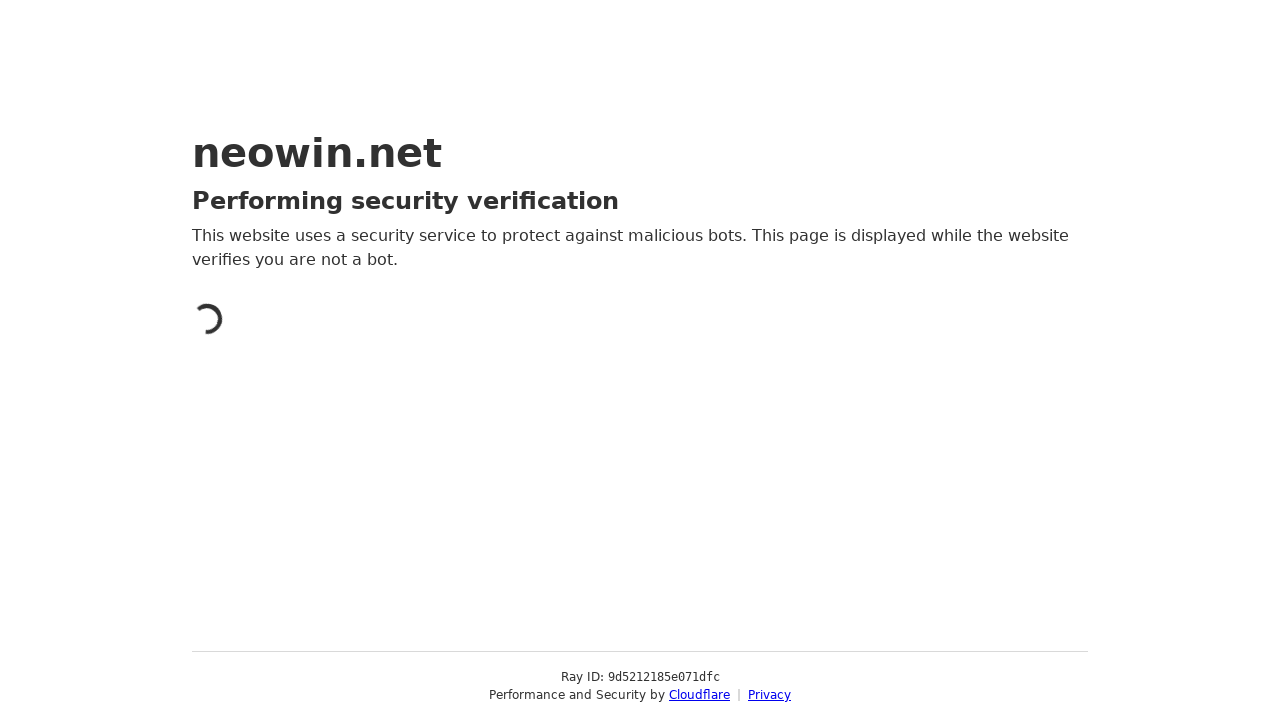

Page fully loaded with network idle state reached
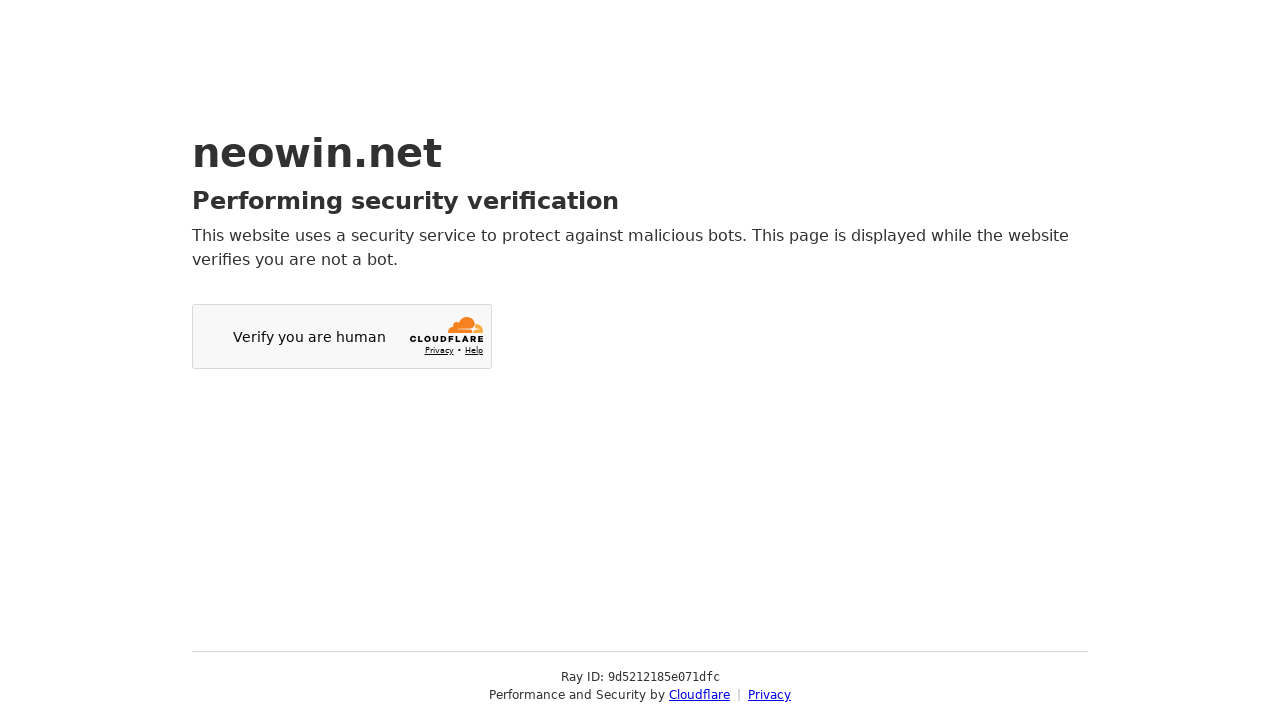

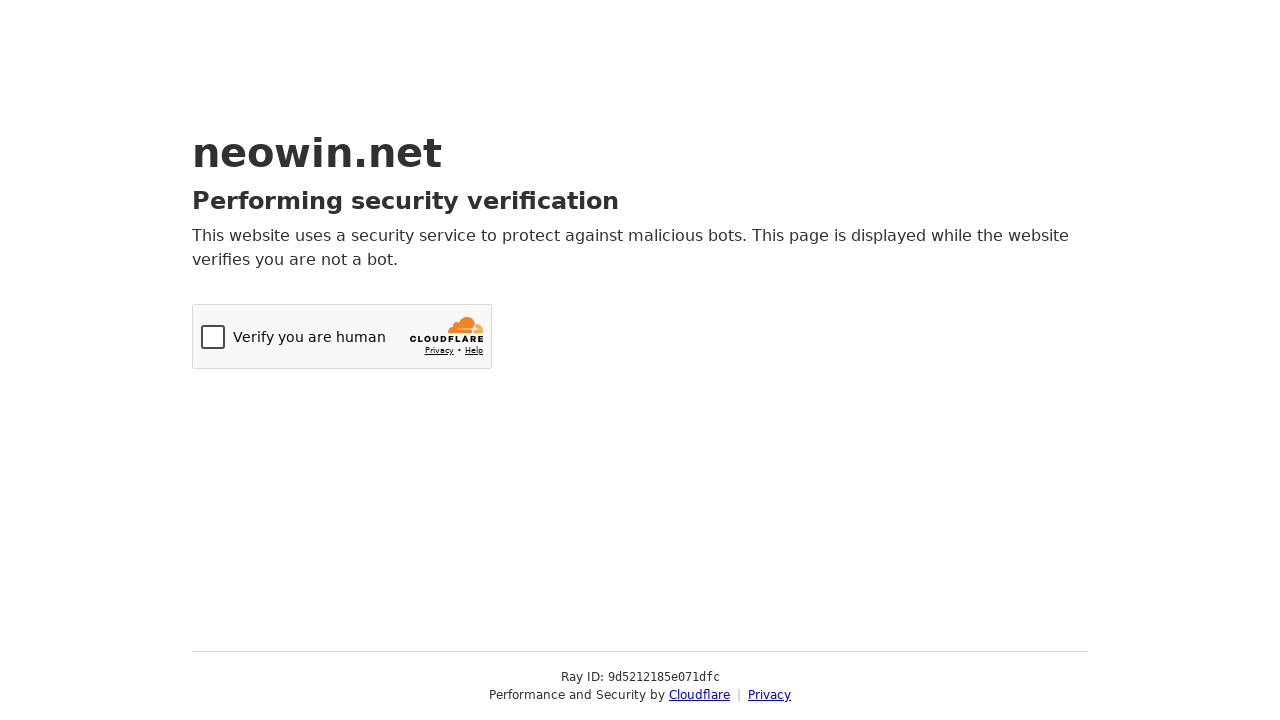